Tests selecting a Sony Vaio i5 laptop from the Laptops category, adding it to cart, verifying it appears, then deleting it

Starting URL: https://www.demoblaze.com/

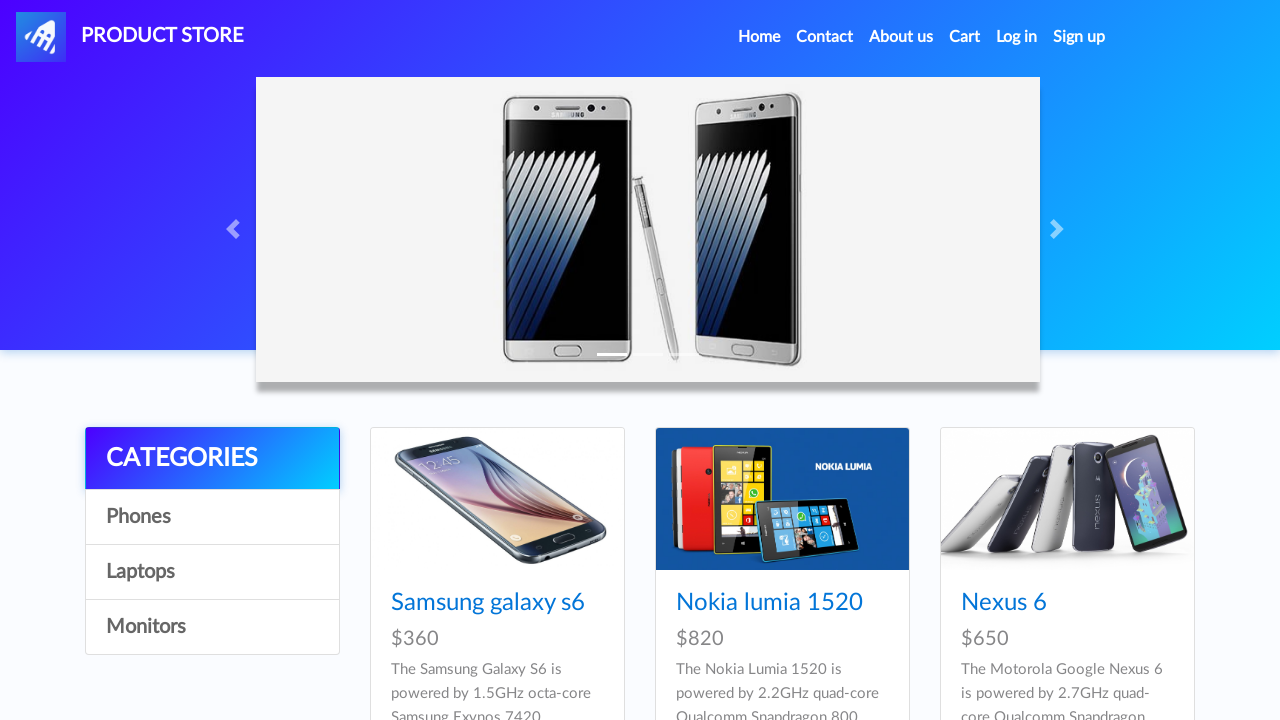

Clicked on Laptops category at (212, 572) on text=Laptops
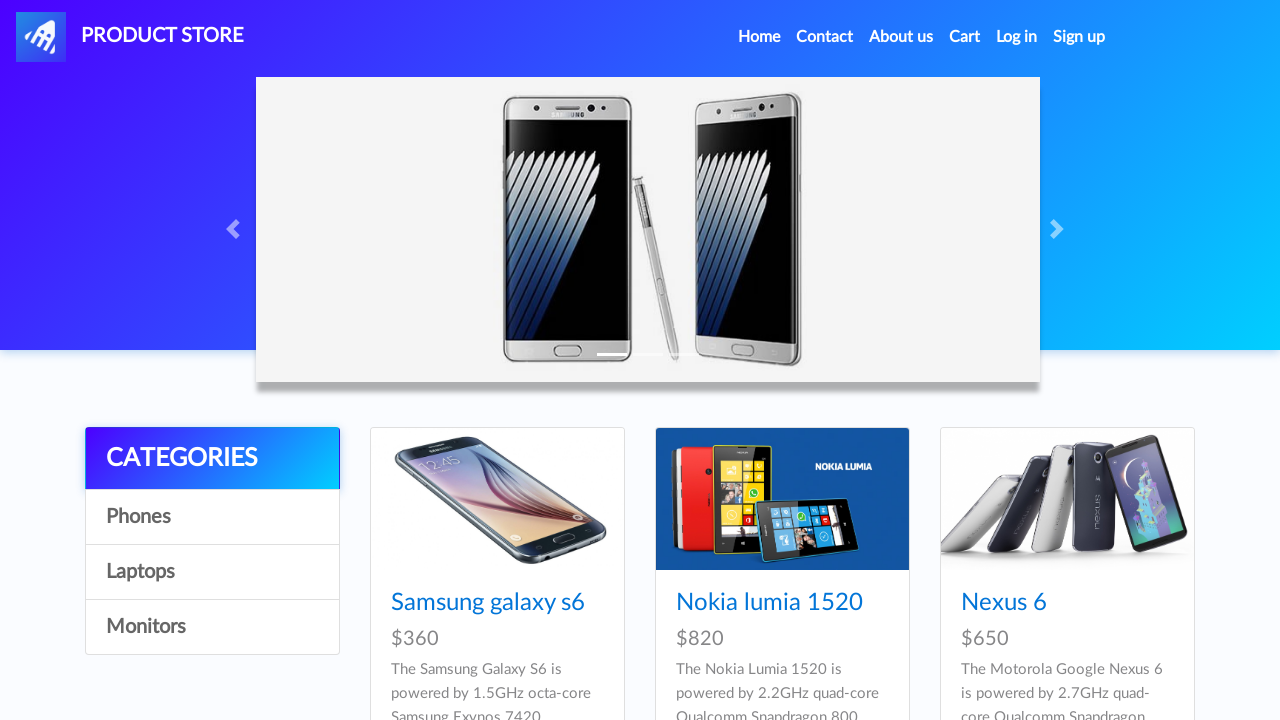

Sony vaio i5 product link loaded
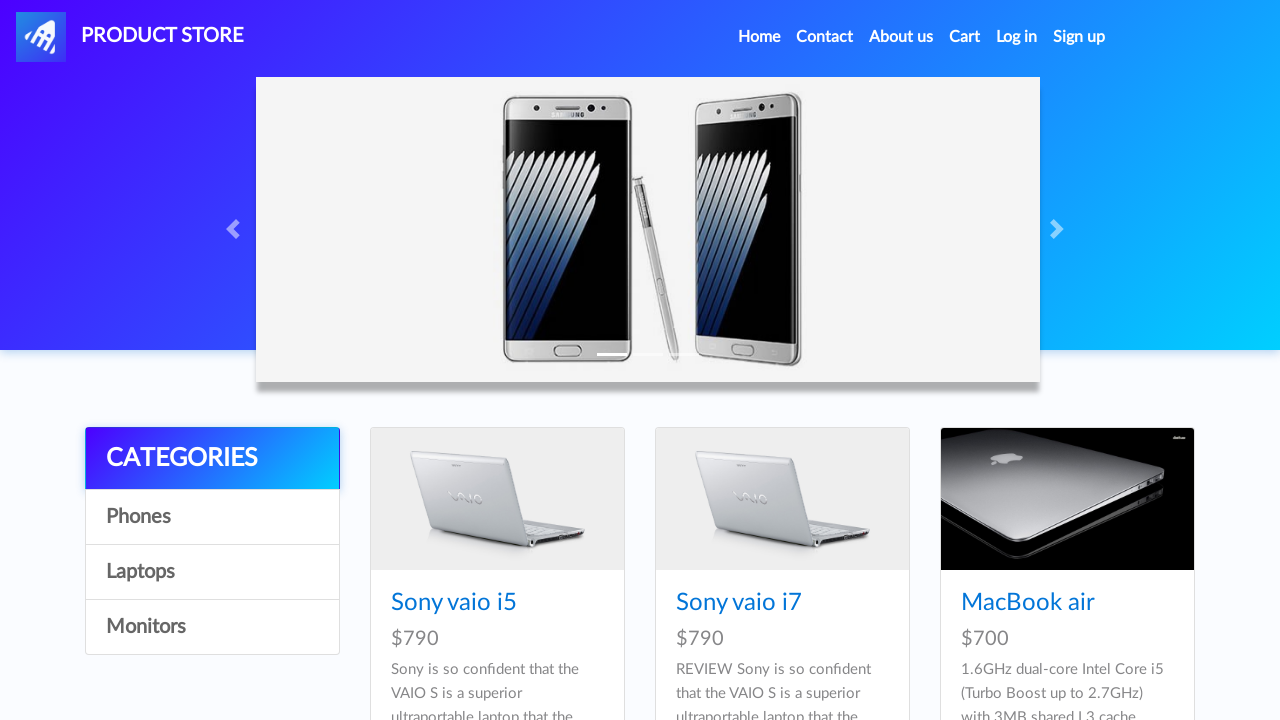

Clicked on Sony vaio i5 product link at (454, 603) on a.hrefch:has-text('Sony vaio i5')
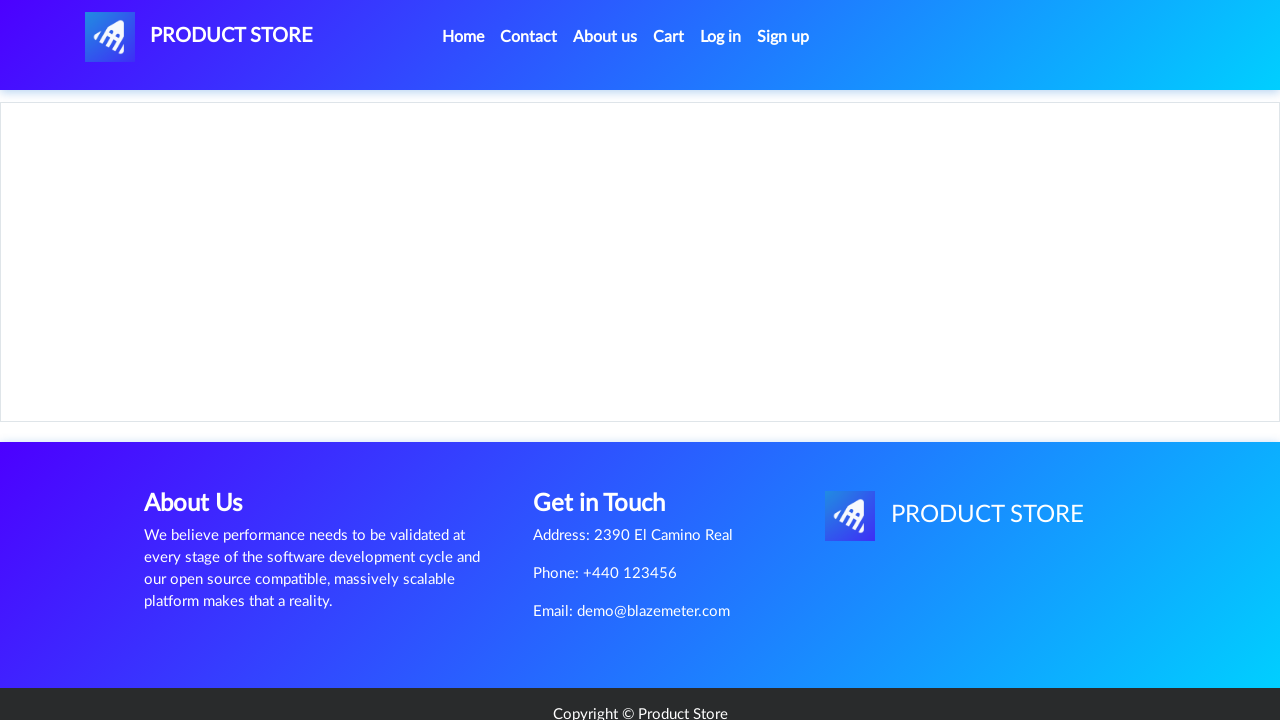

Product page loaded with Sony vaio i5 details
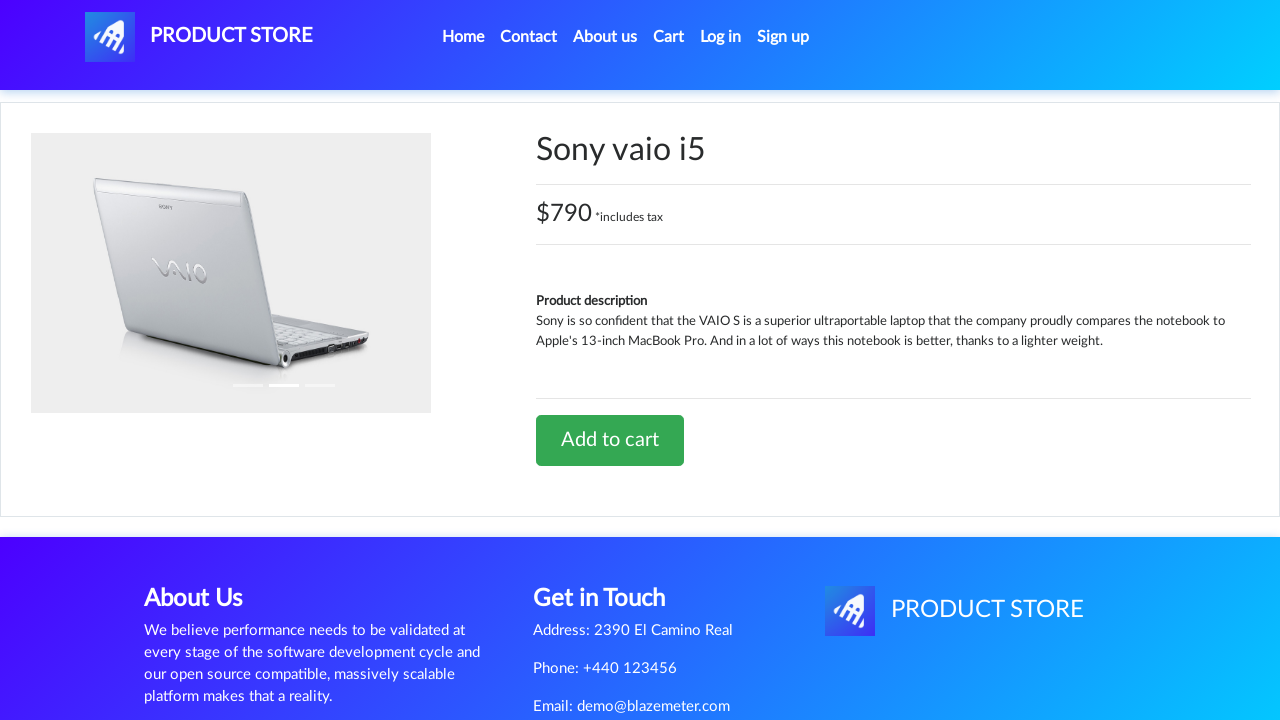

Add to cart button appeared
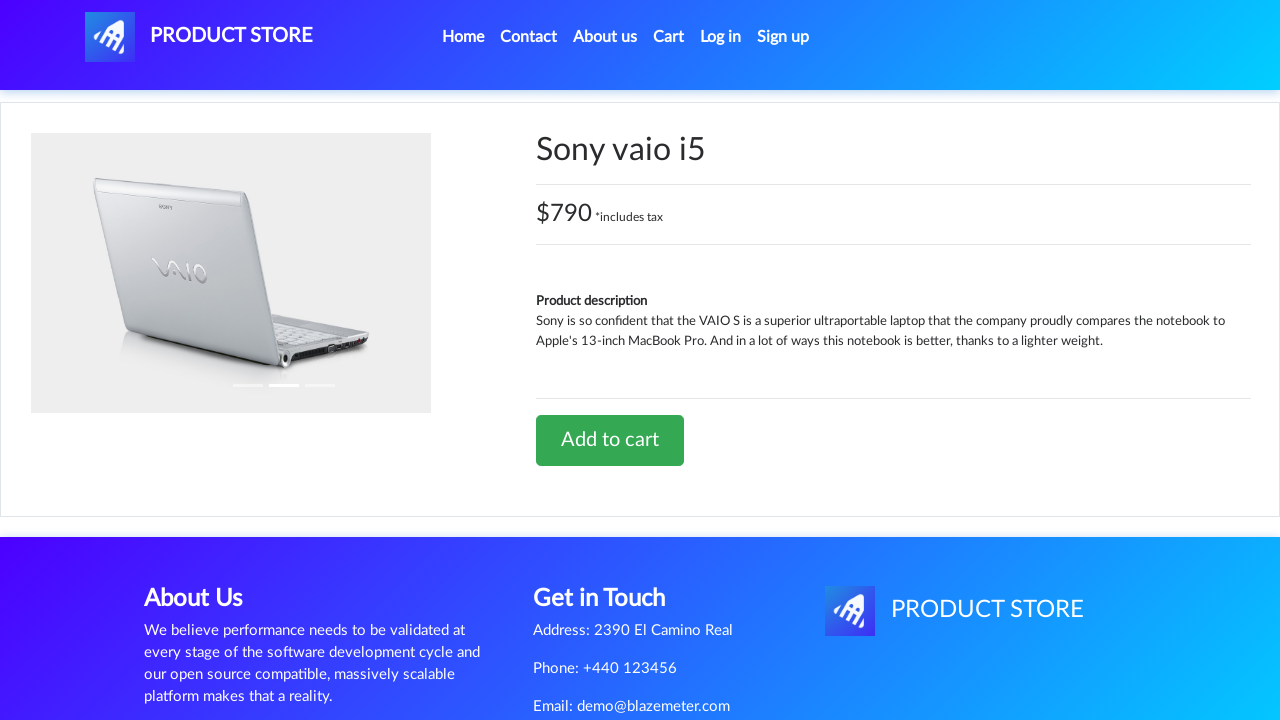

Clicked Add to cart button at (610, 440) on text=Add to cart
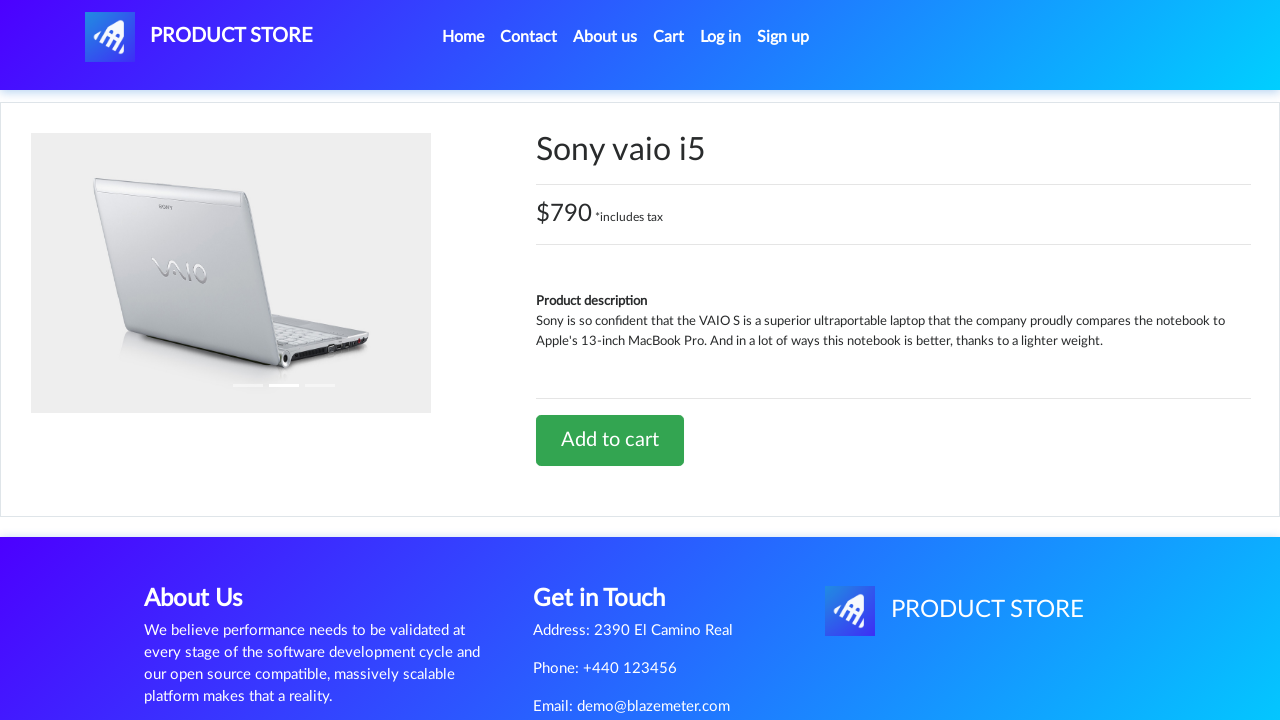

Clicked Cart link in navigation at (669, 37) on a.nav-link:has-text('Cart')
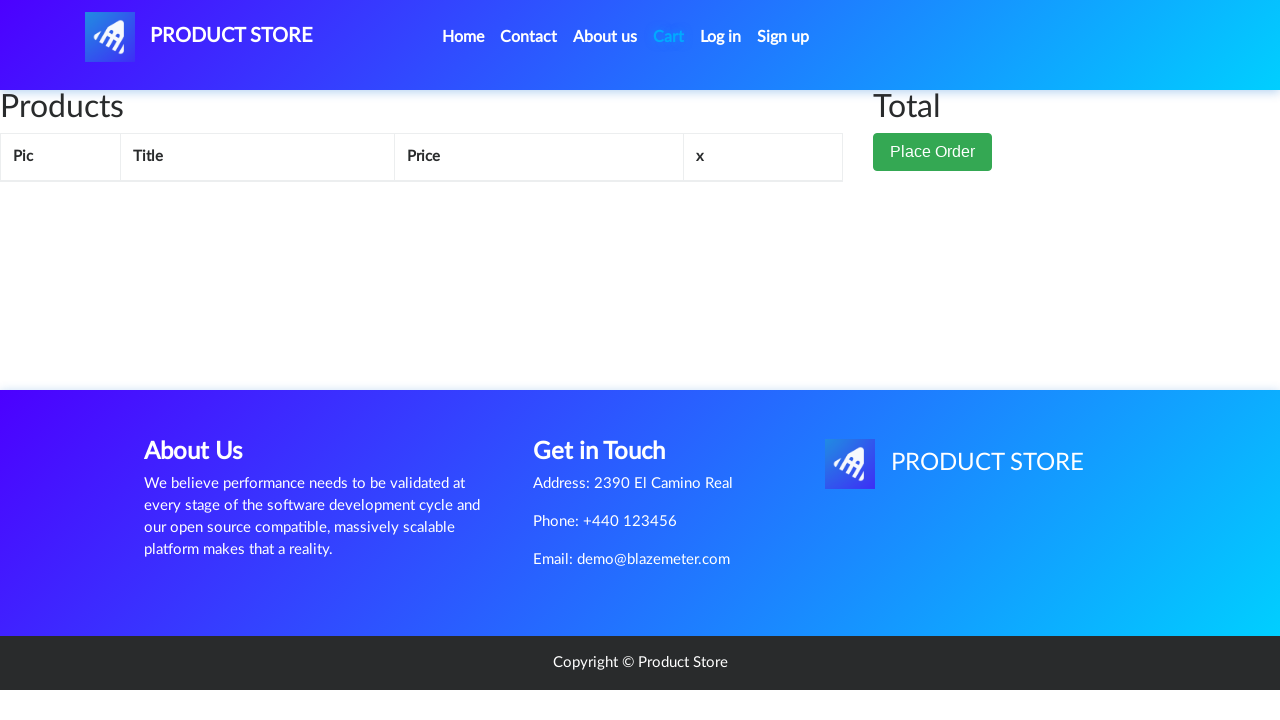

Sony vaio i5 is visible in cart
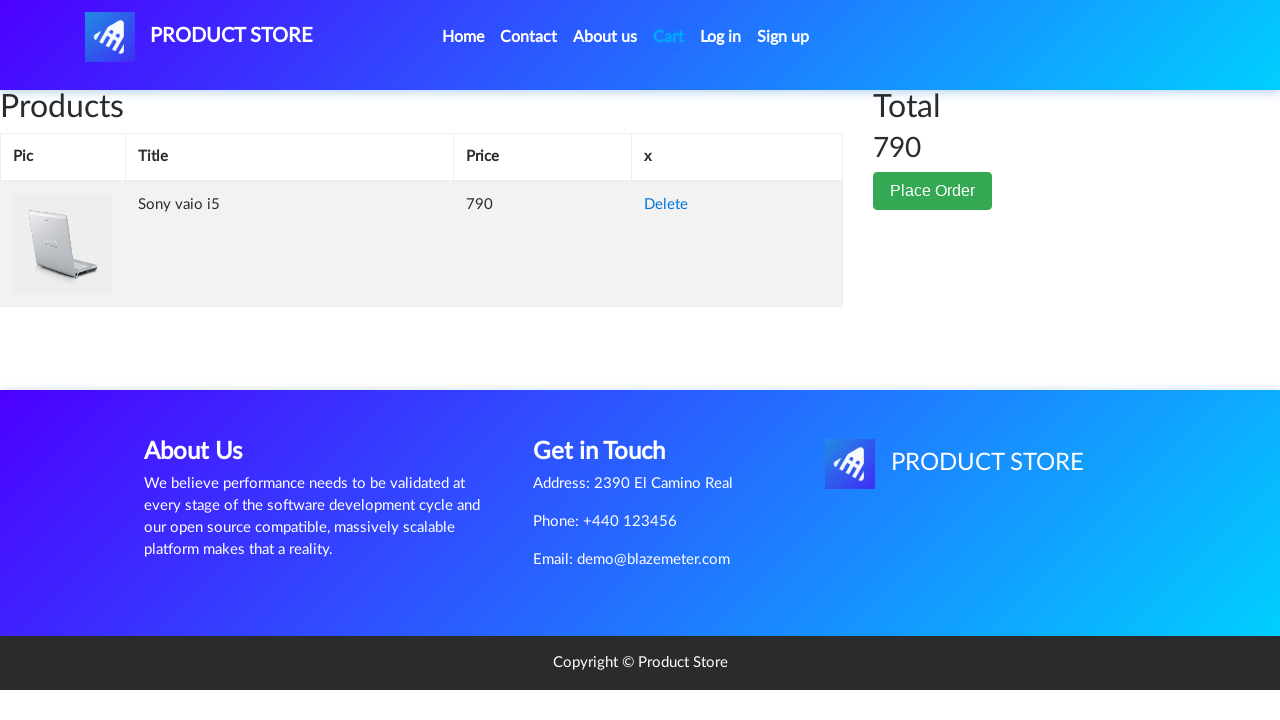

Clicked Delete link to remove item from cart at (666, 205) on text=Delete
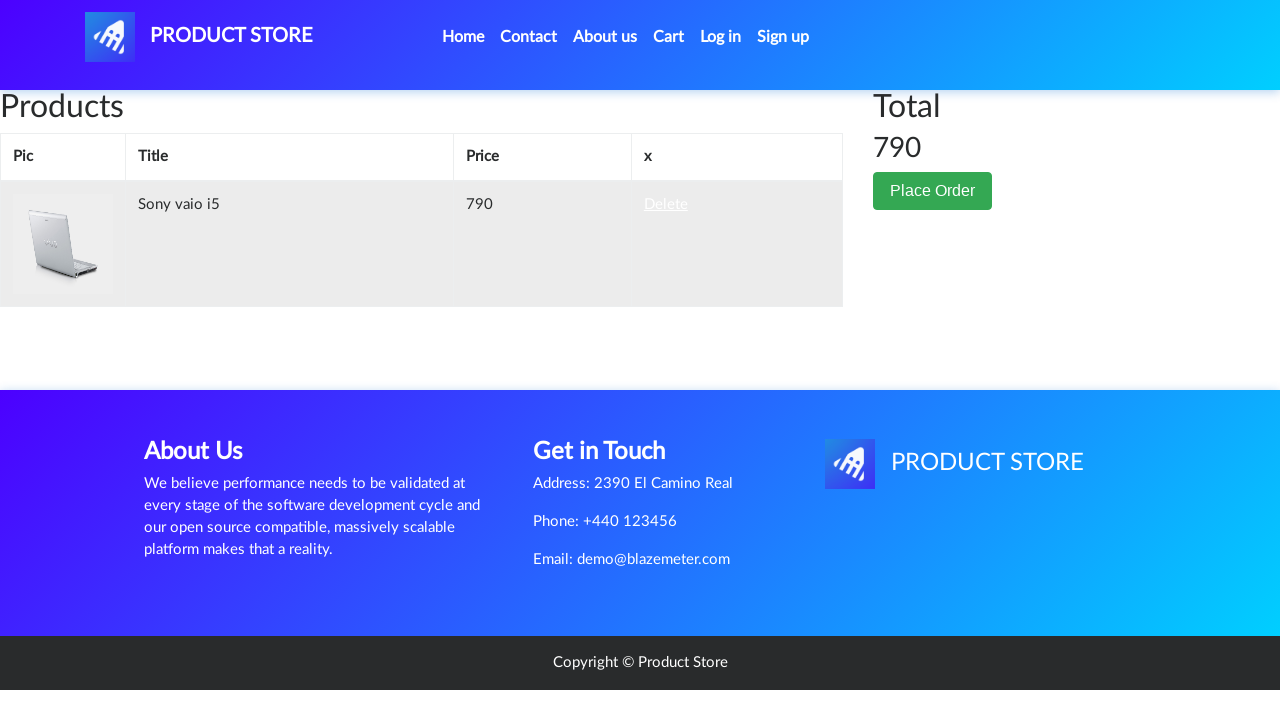

Sony vaio i5 successfully deleted from cart
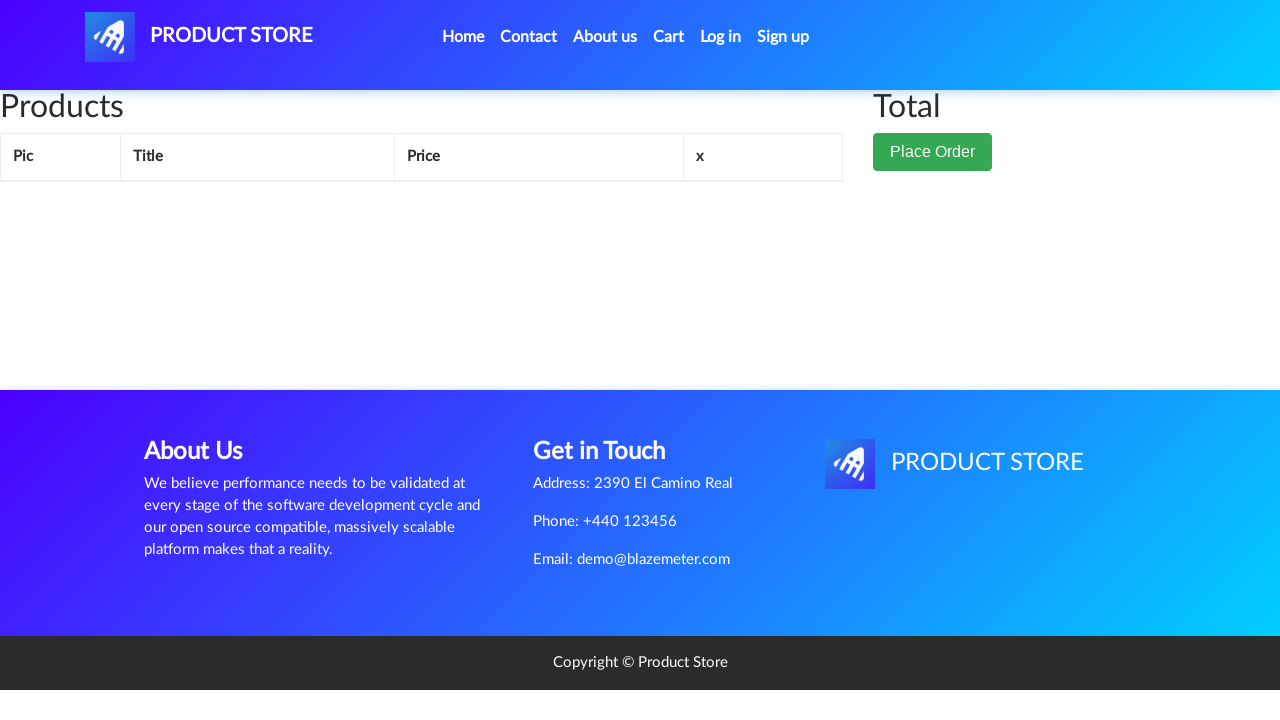

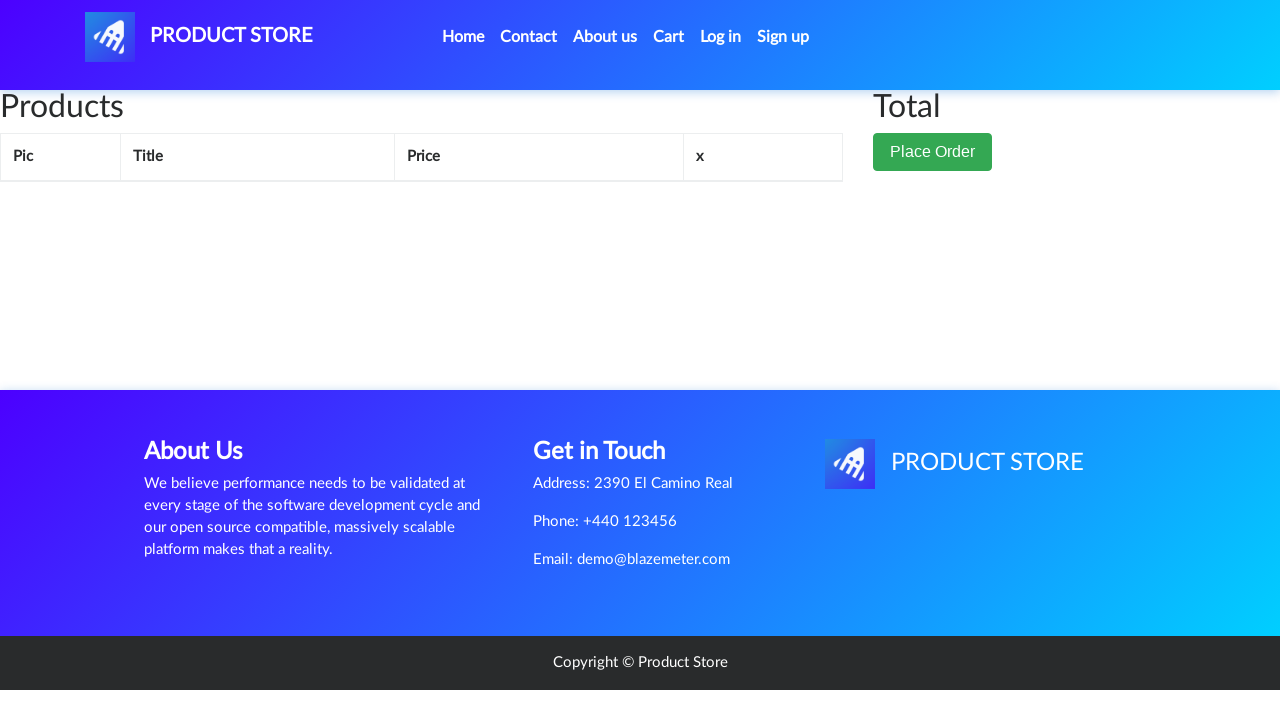